Tests adding Spanish cookie, deleting it, then adding English cookie to verify cookie management works correctly

Starting URL: http://store.steampowered.com

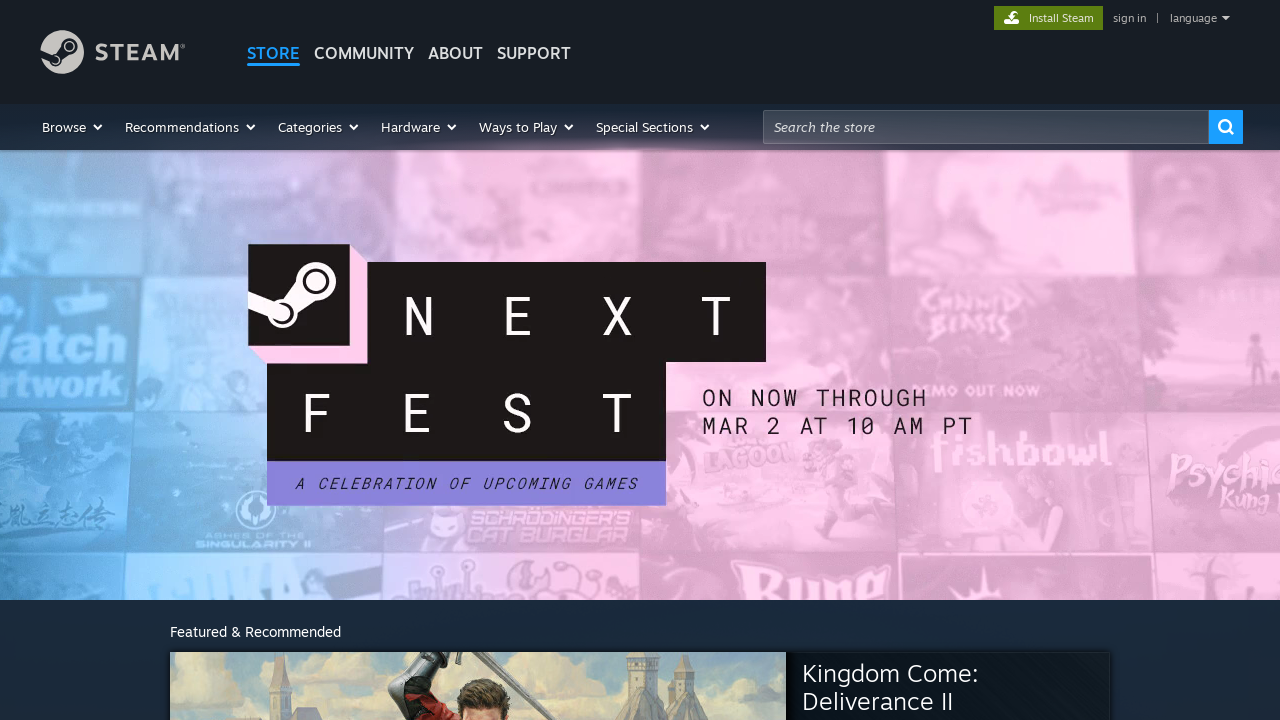

Added Spanish language cookie to context
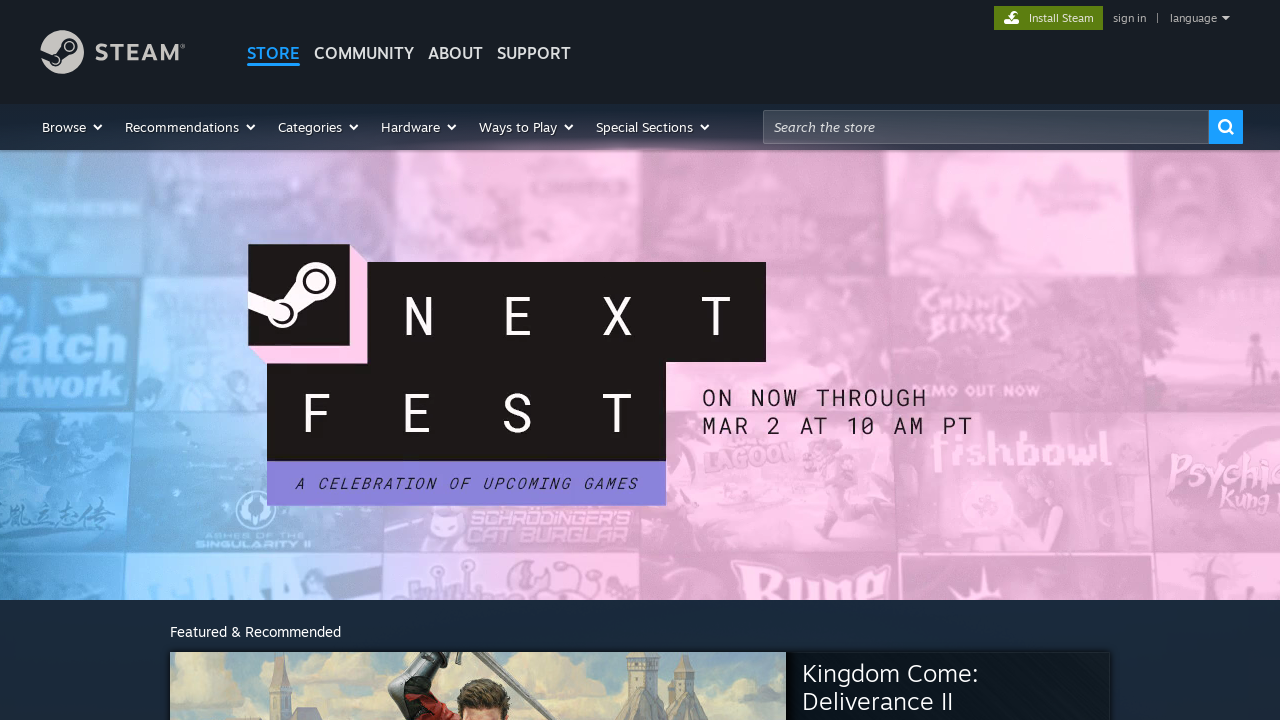

Reloaded page to apply Spanish language cookie
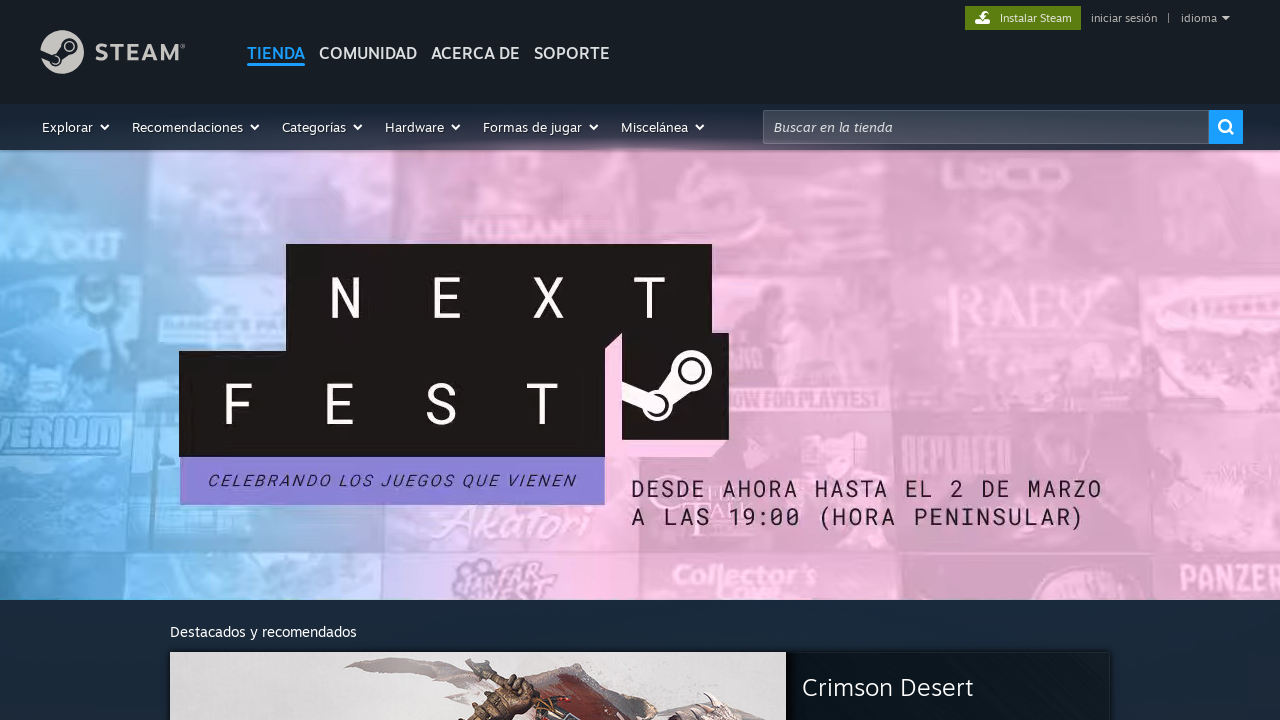

Cleared all cookies from context
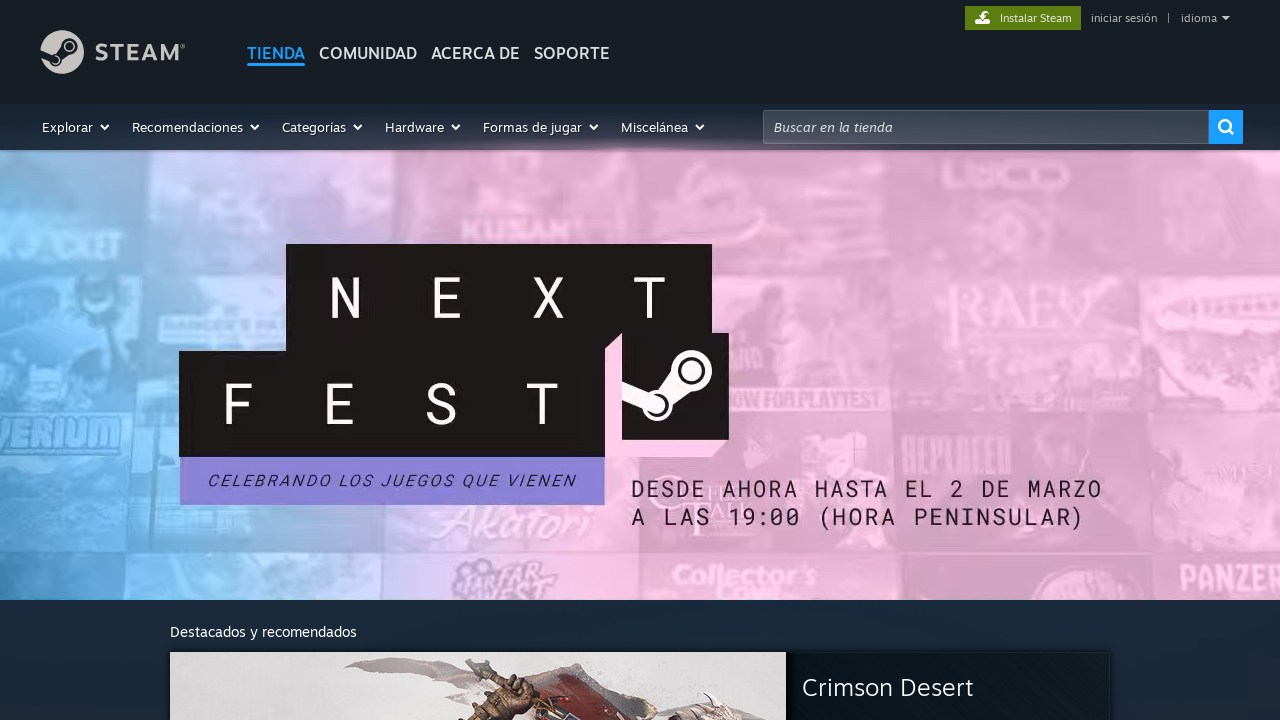

Reloaded page after clearing cookies
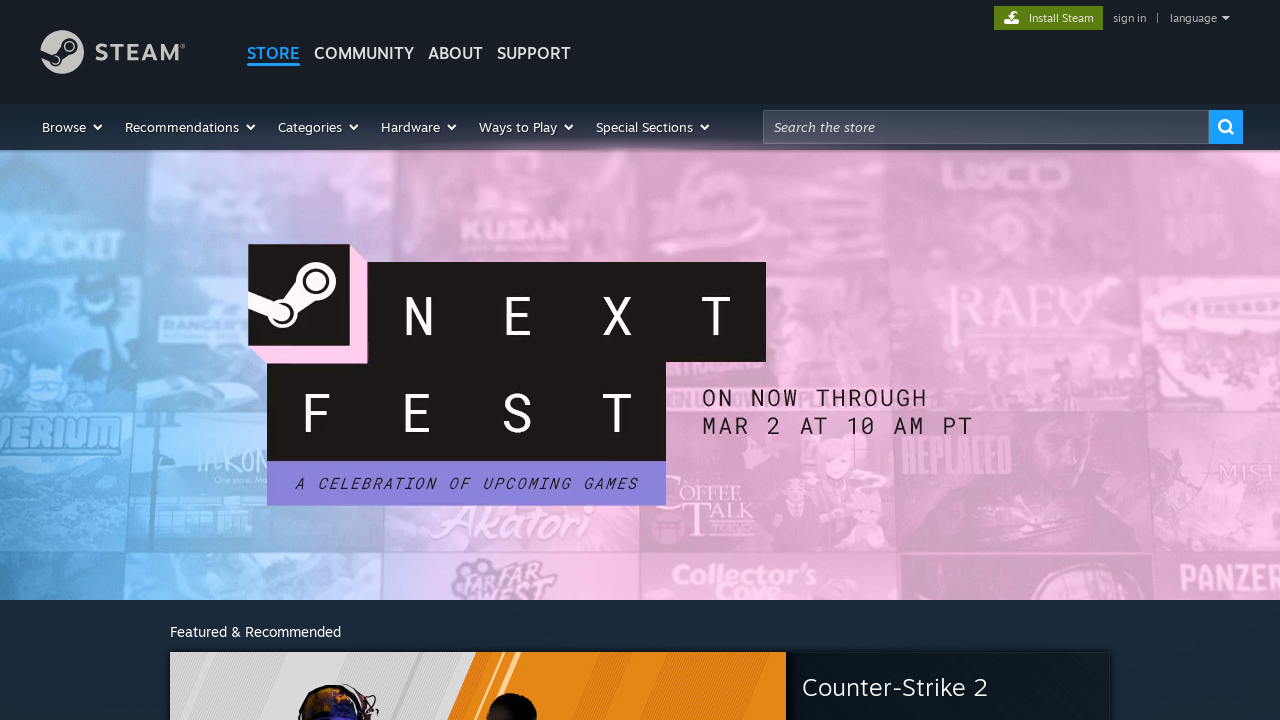

Added English language cookie to context
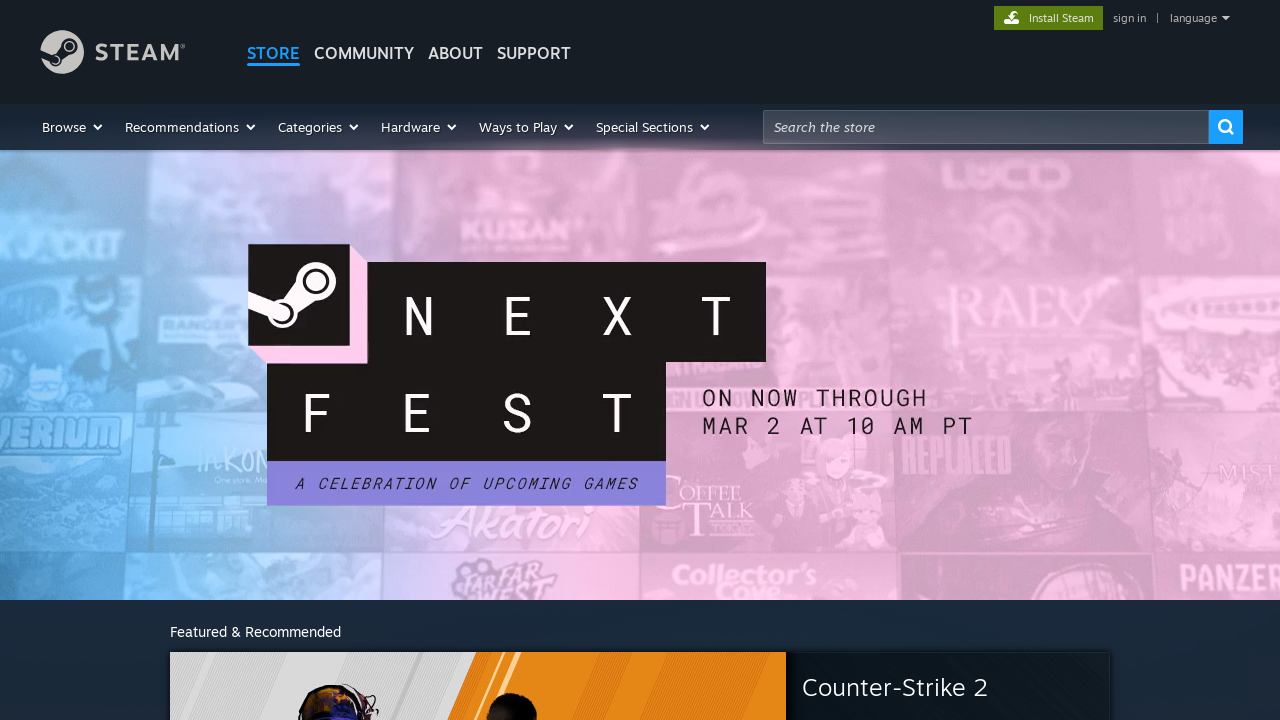

Reloaded page to apply English language cookie
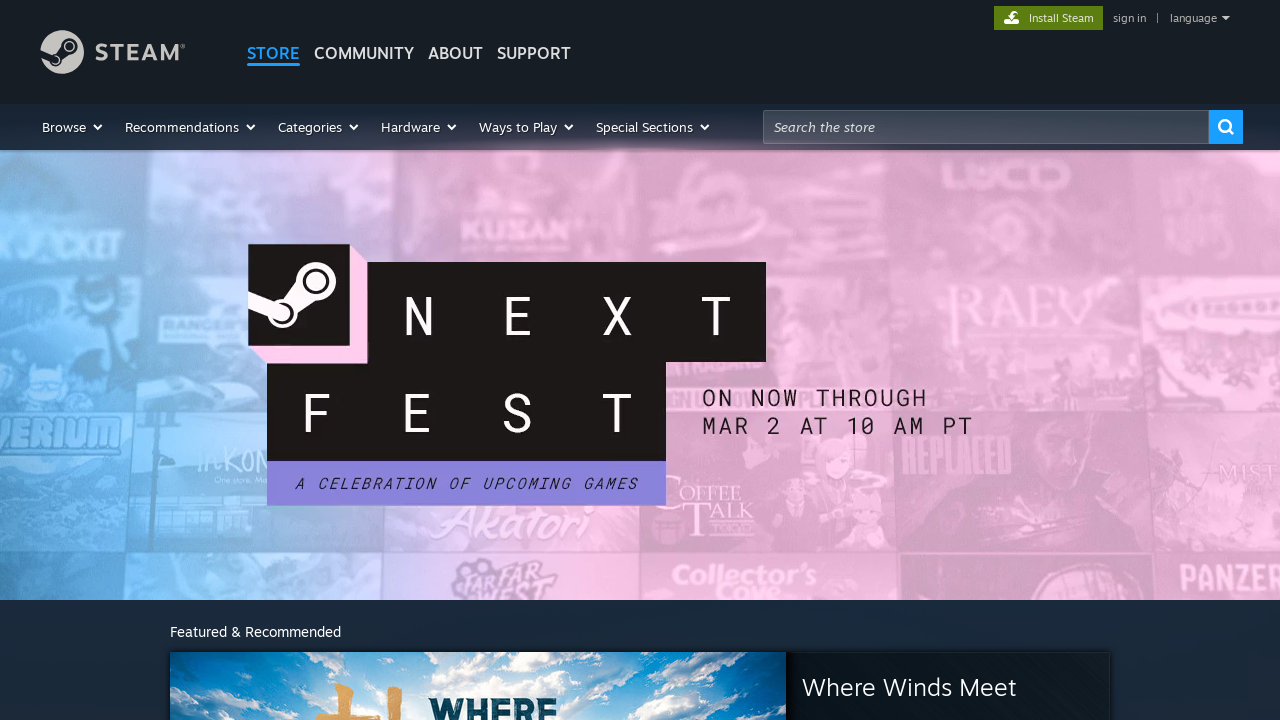

Retrieved cookies from context
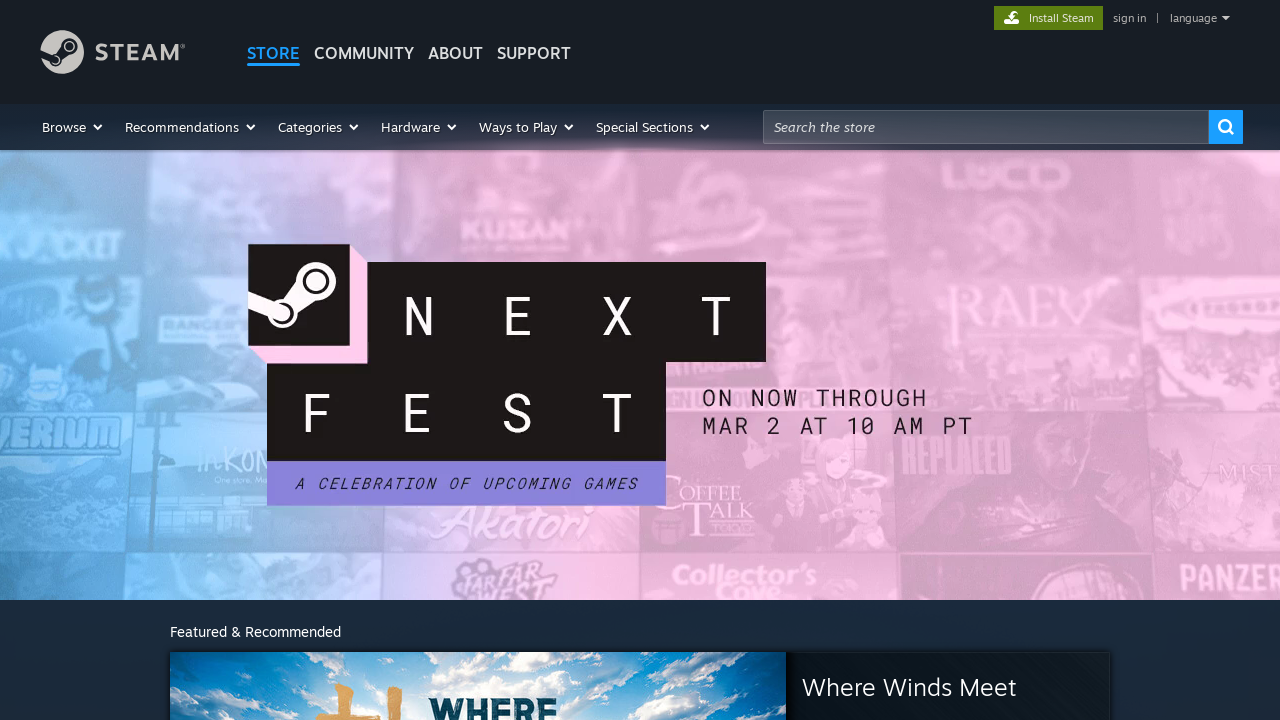

Verified English language cookie exists in context
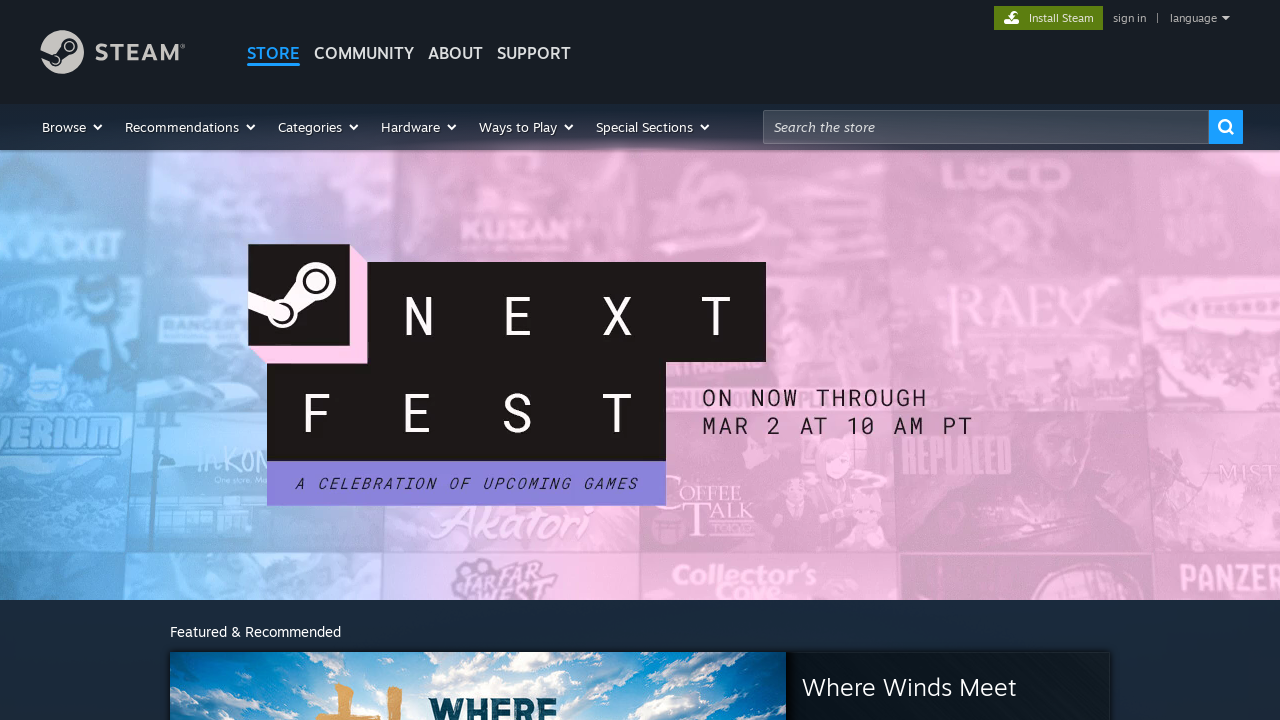

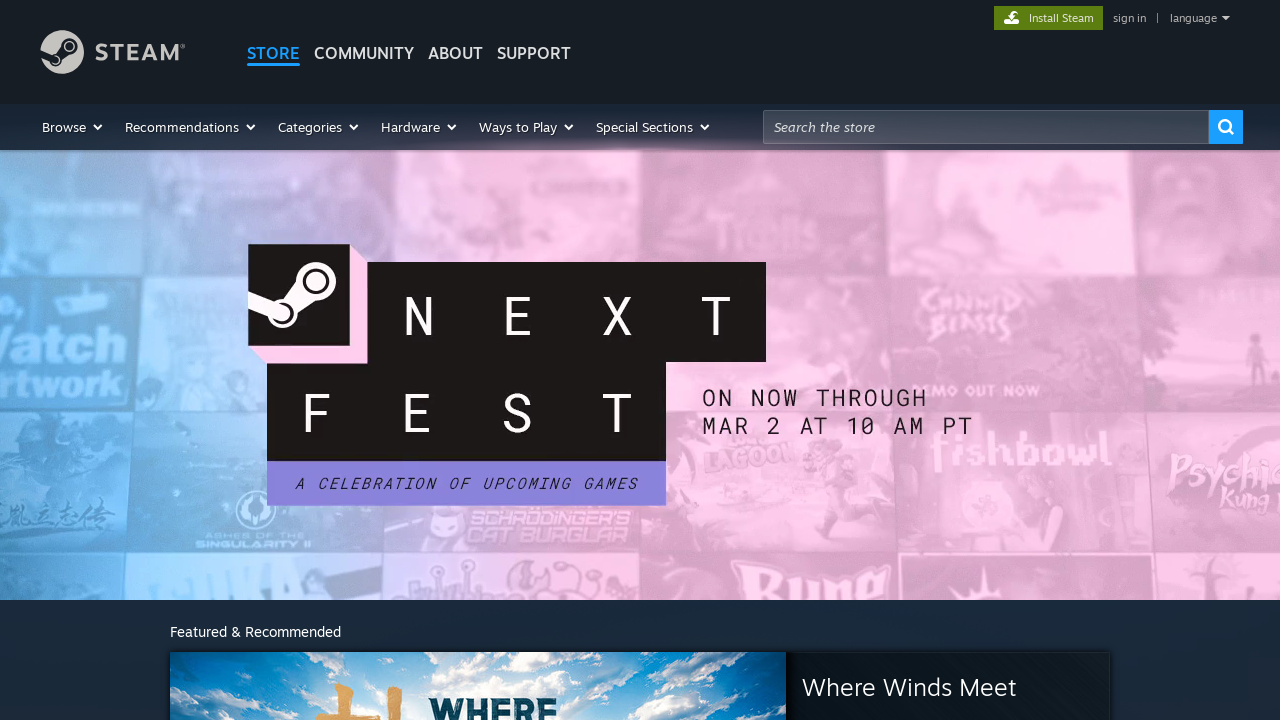